Tests that clicking the Reset link navigates to the reset page correctly

Starting URL: https://cs1632.appspot.com/reset

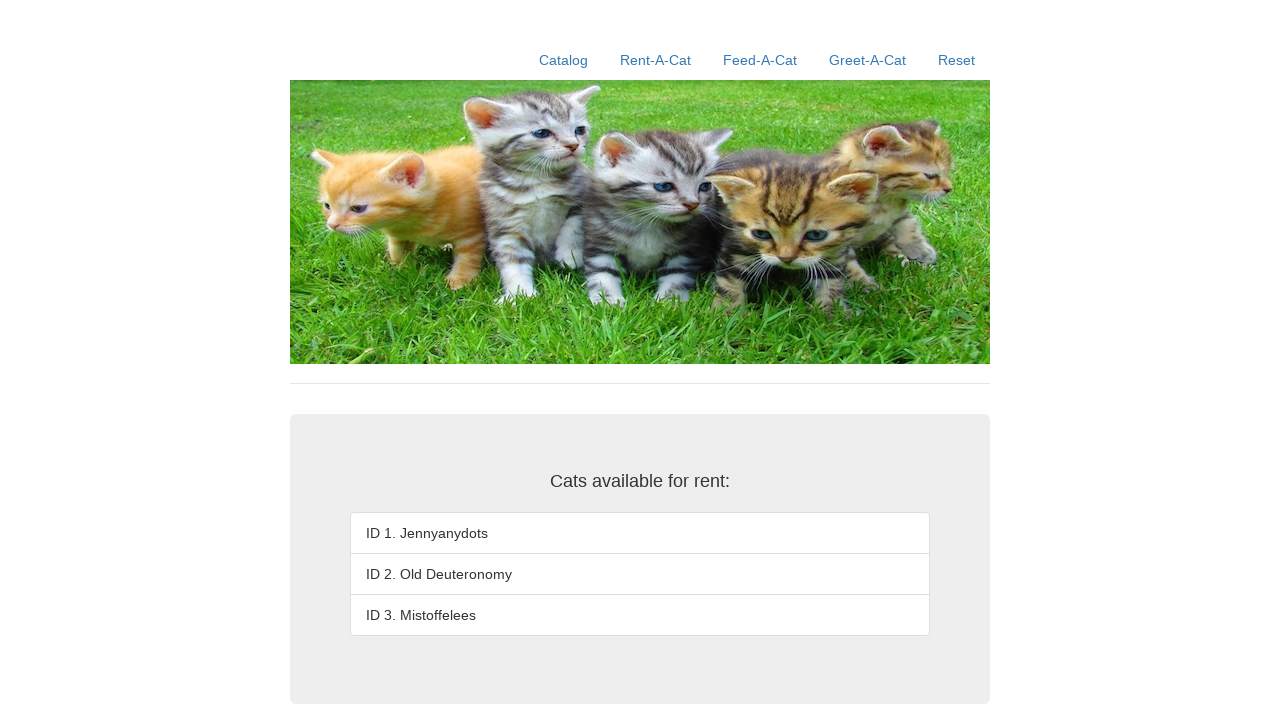

Clicked the Reset link at (956, 60) on text=Reset
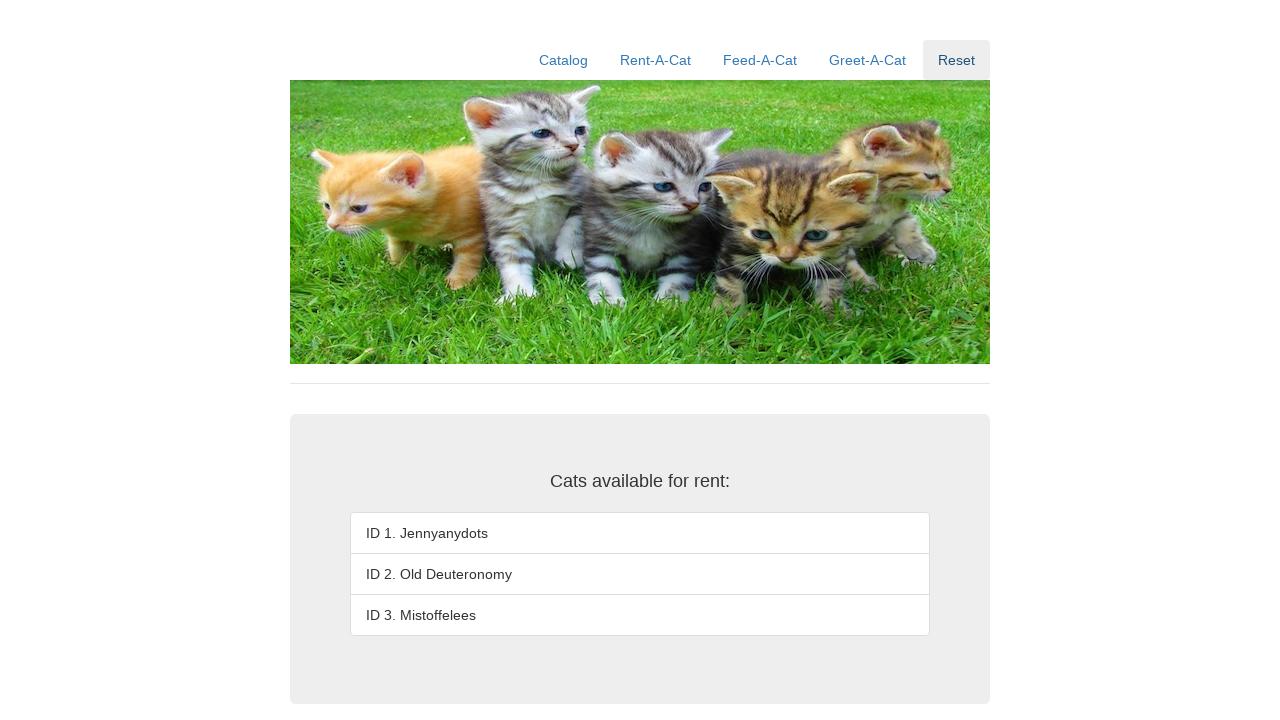

Verified navigation to reset page at https://cs1632.appspot.com/reset
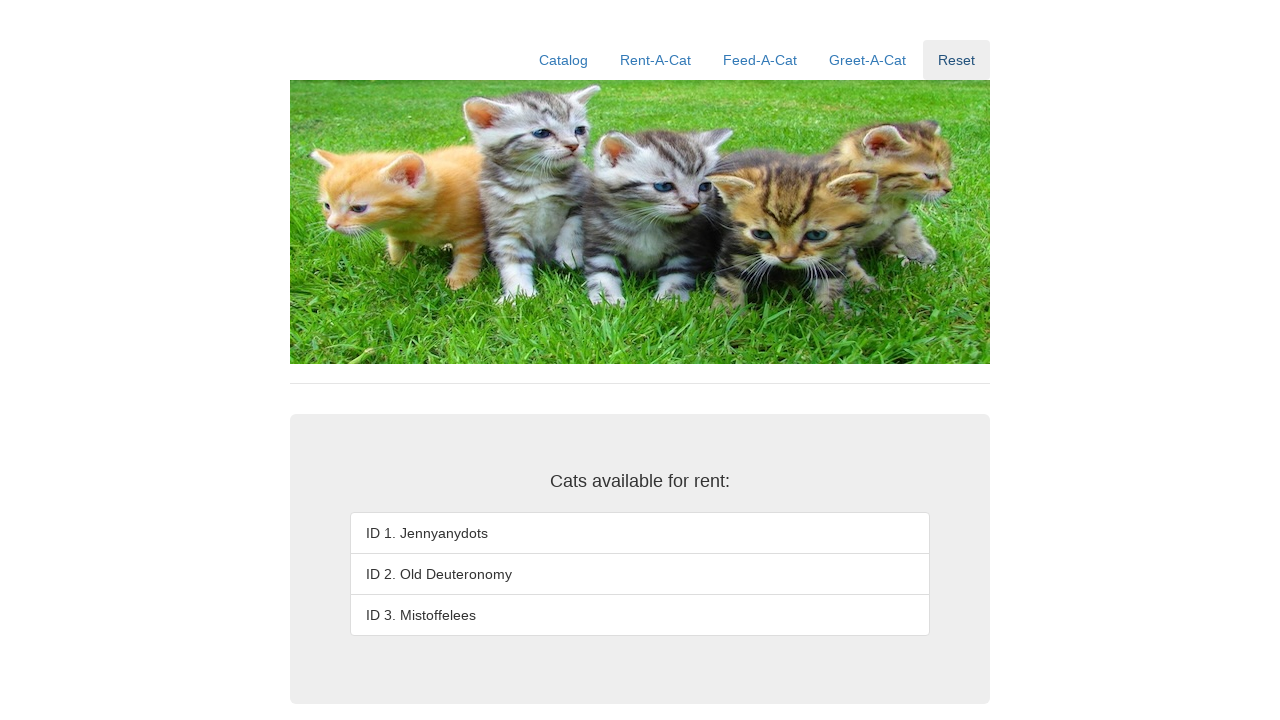

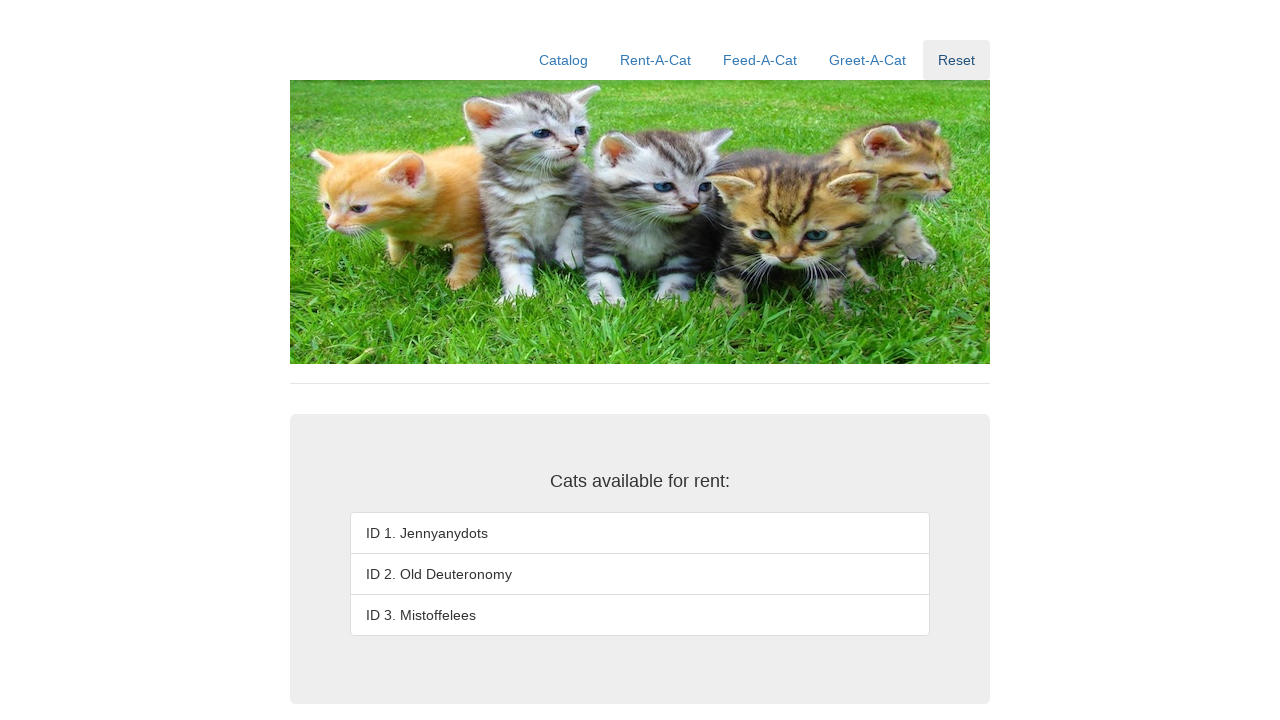